Tests alert handling functionality by entering a name and triggering an alert dialog, then accepting it

Starting URL: https://rahulshettyacademy.com/AutomationPractice/

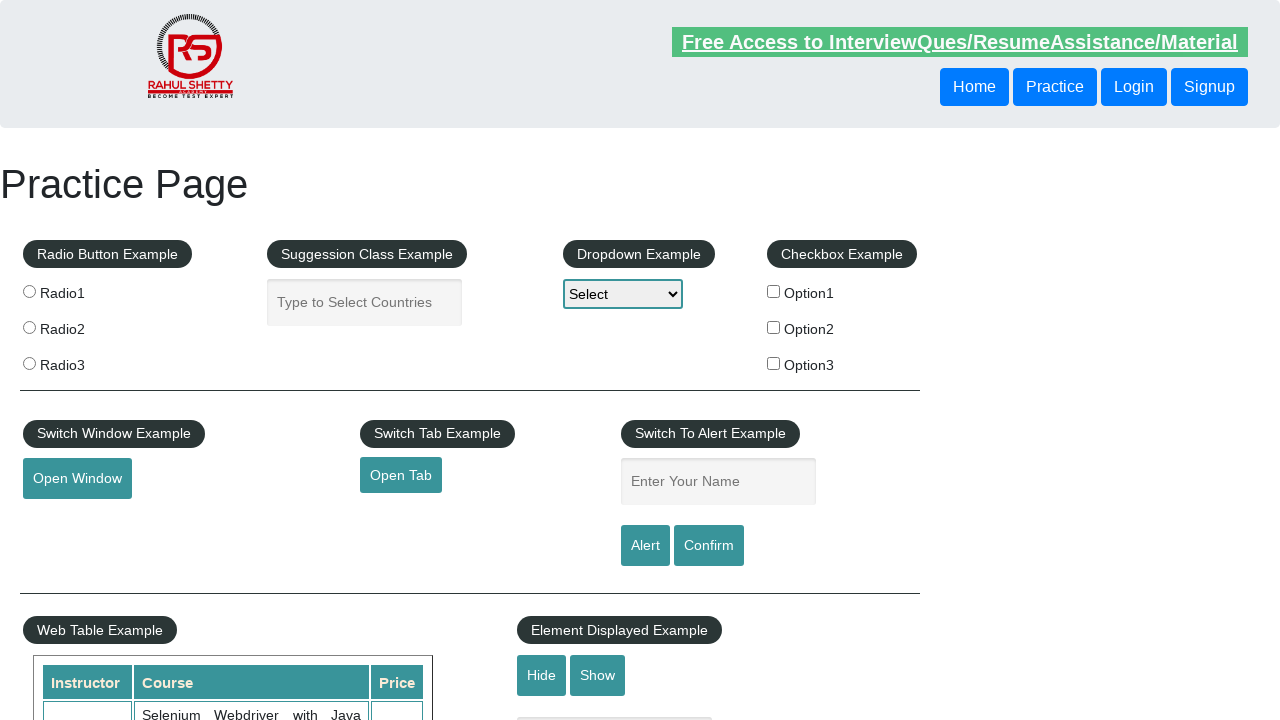

Entered 'test' in the name input field on input[name='enter-name']
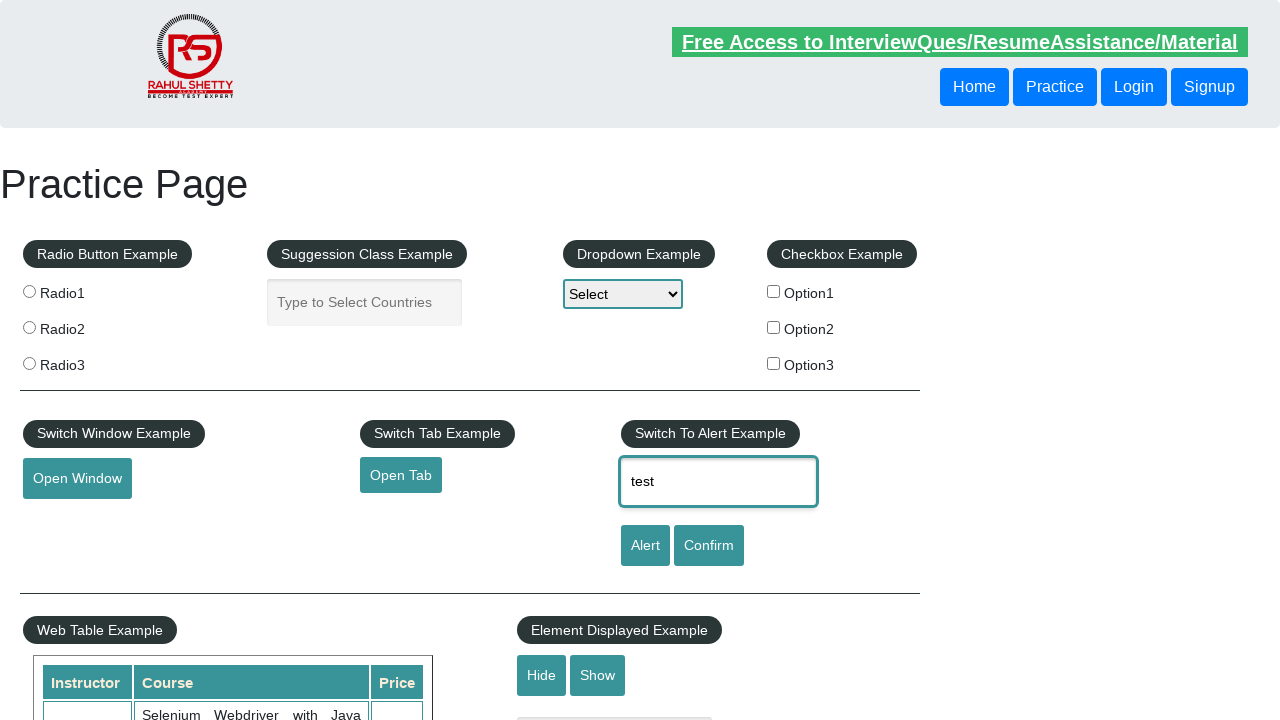

Clicked the alert button to trigger alert dialog at (645, 546) on #alertbtn
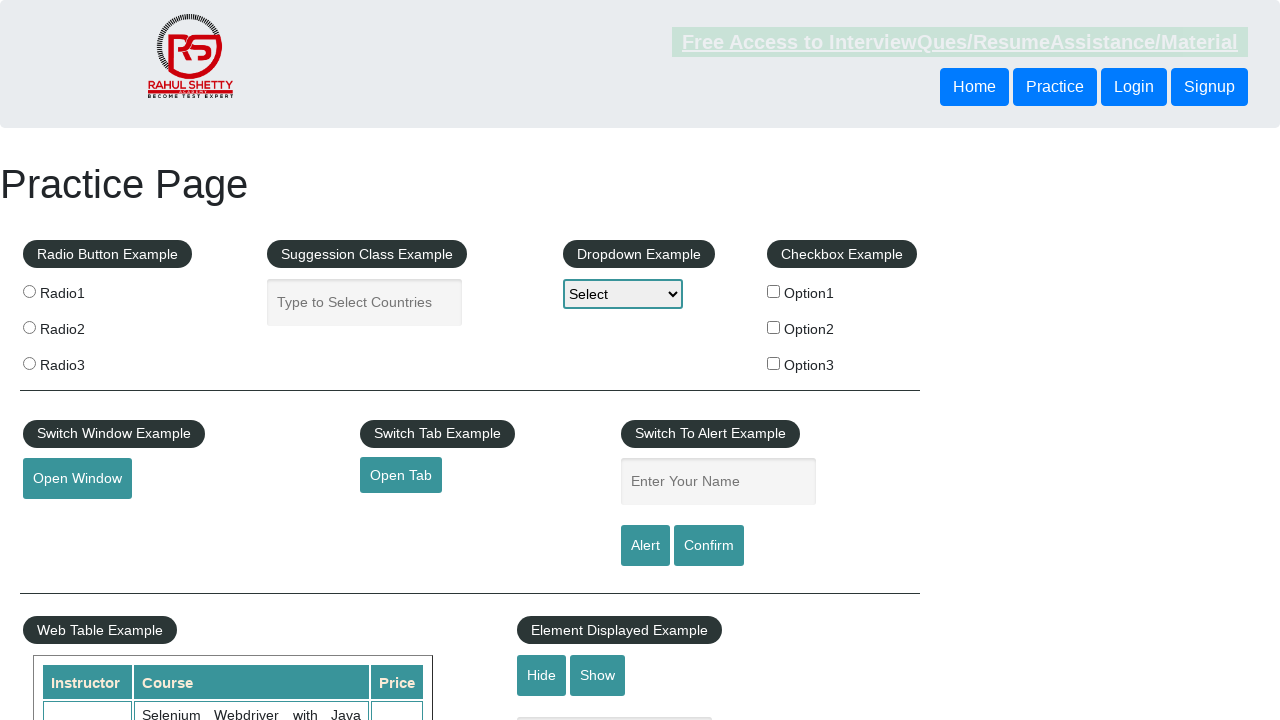

Set up dialog handler to accept alert
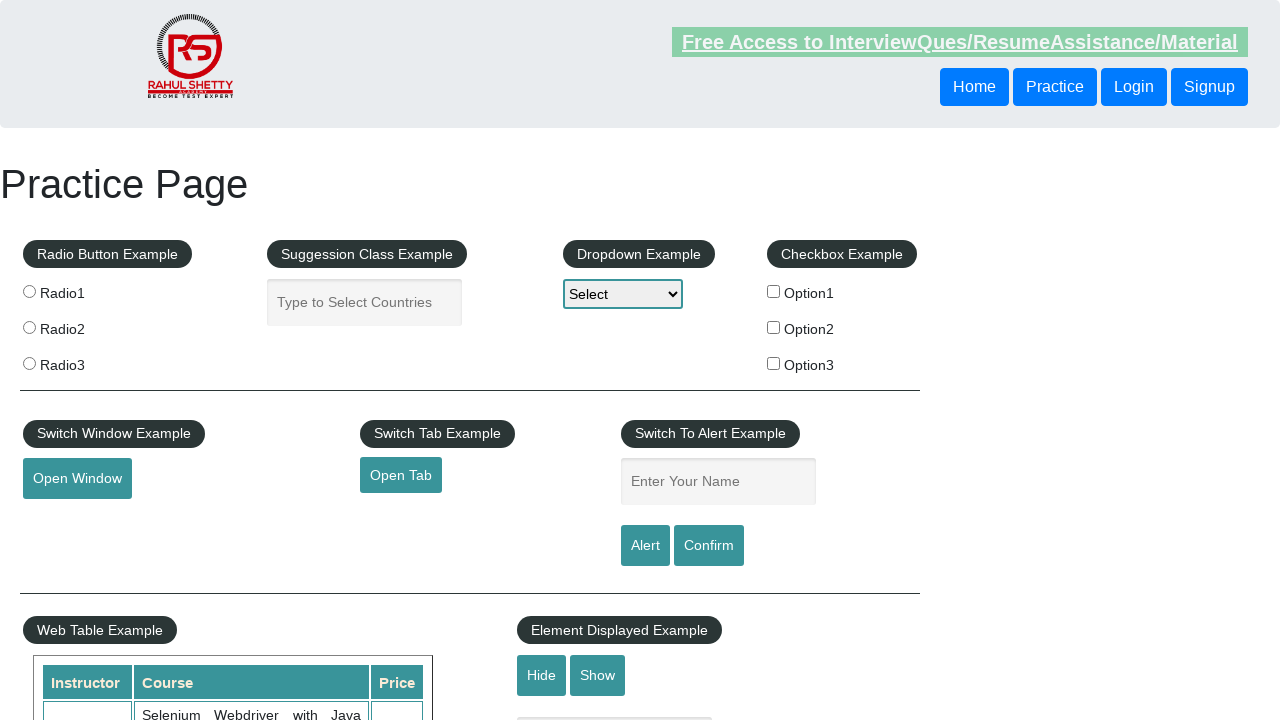

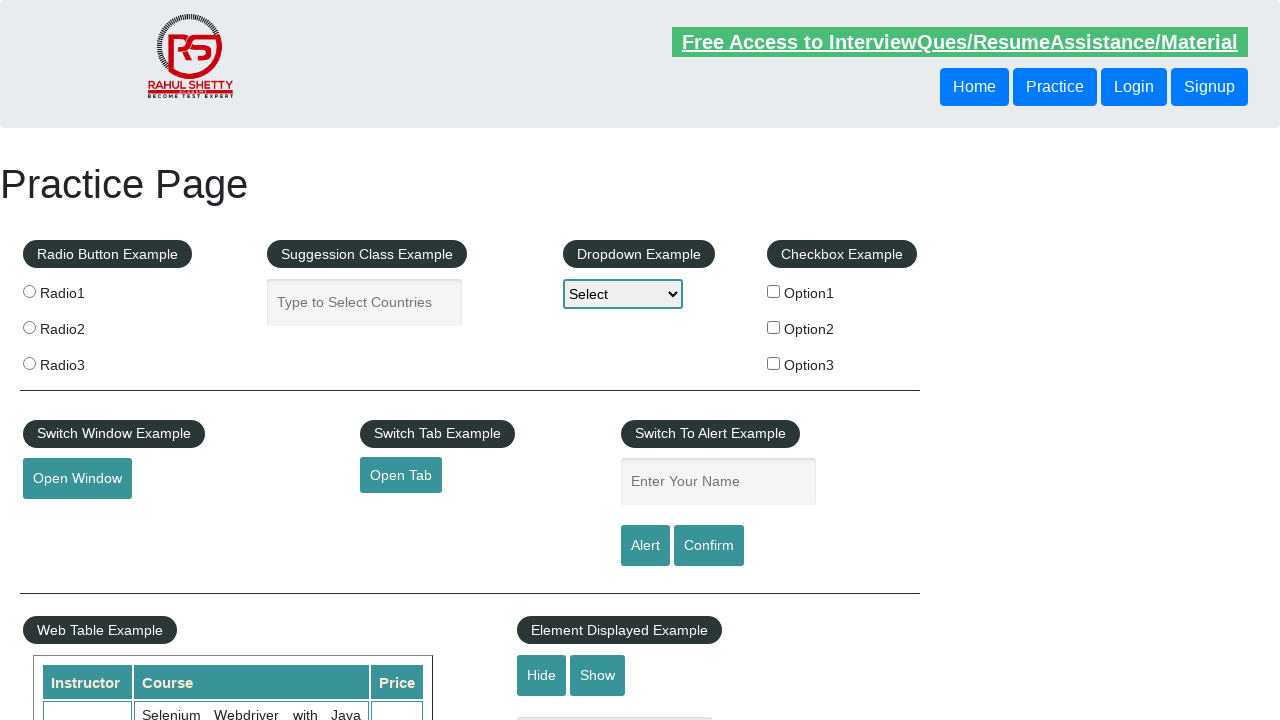